Tests scrolling within a table on a practice automation page, calculates the sum of values in a table column, and verifies it matches the displayed total amount

Starting URL: https://rahulshettyacademy.com/AutomationPractice/

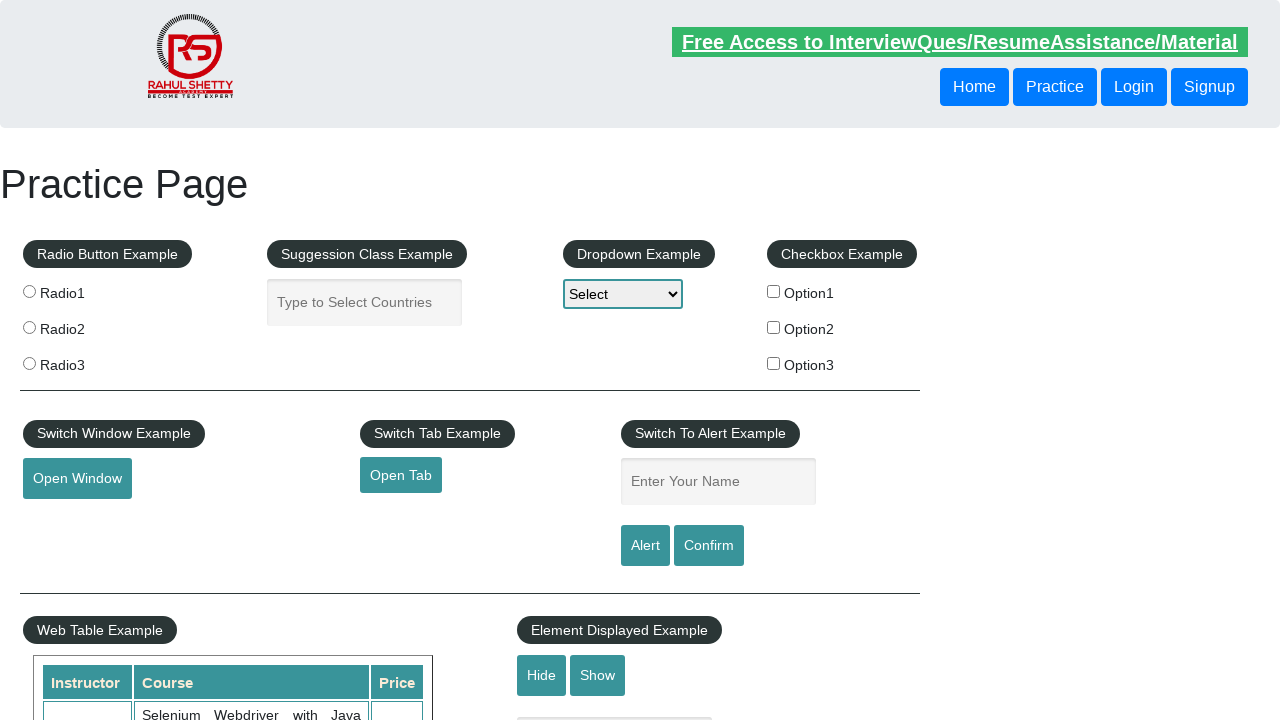

Scrolled down the page by 500 pixels
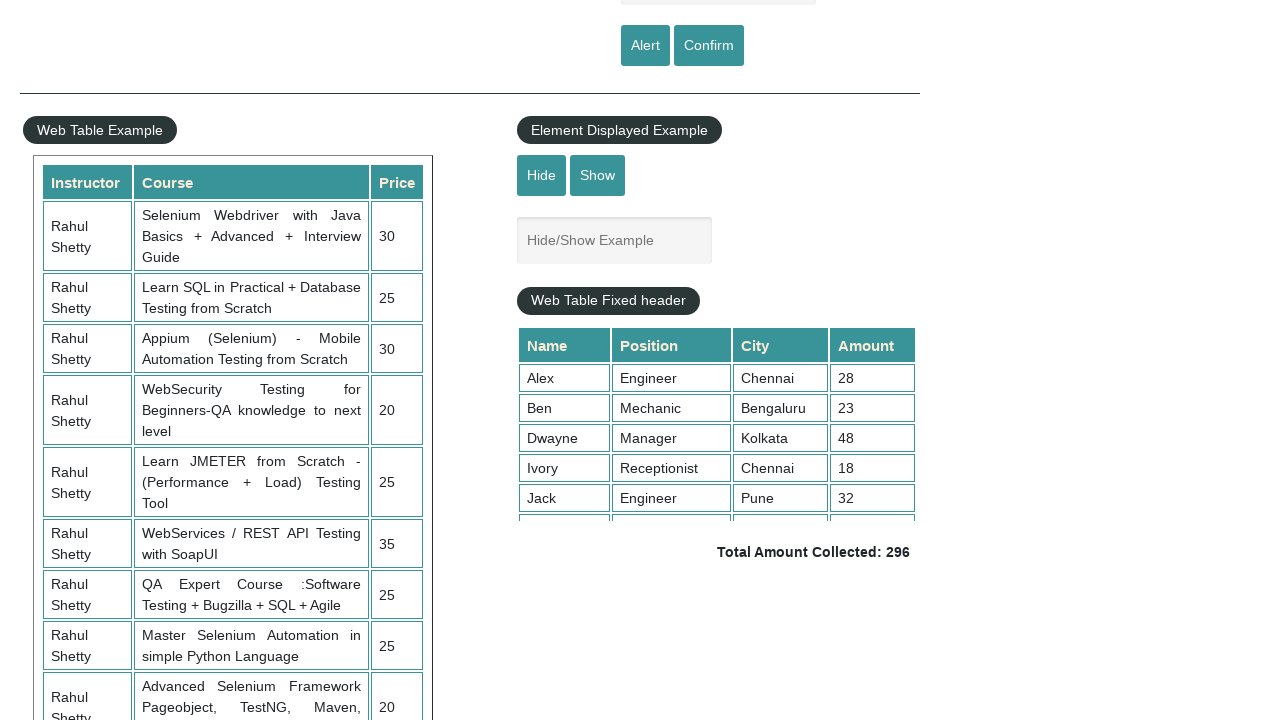

Table container became visible
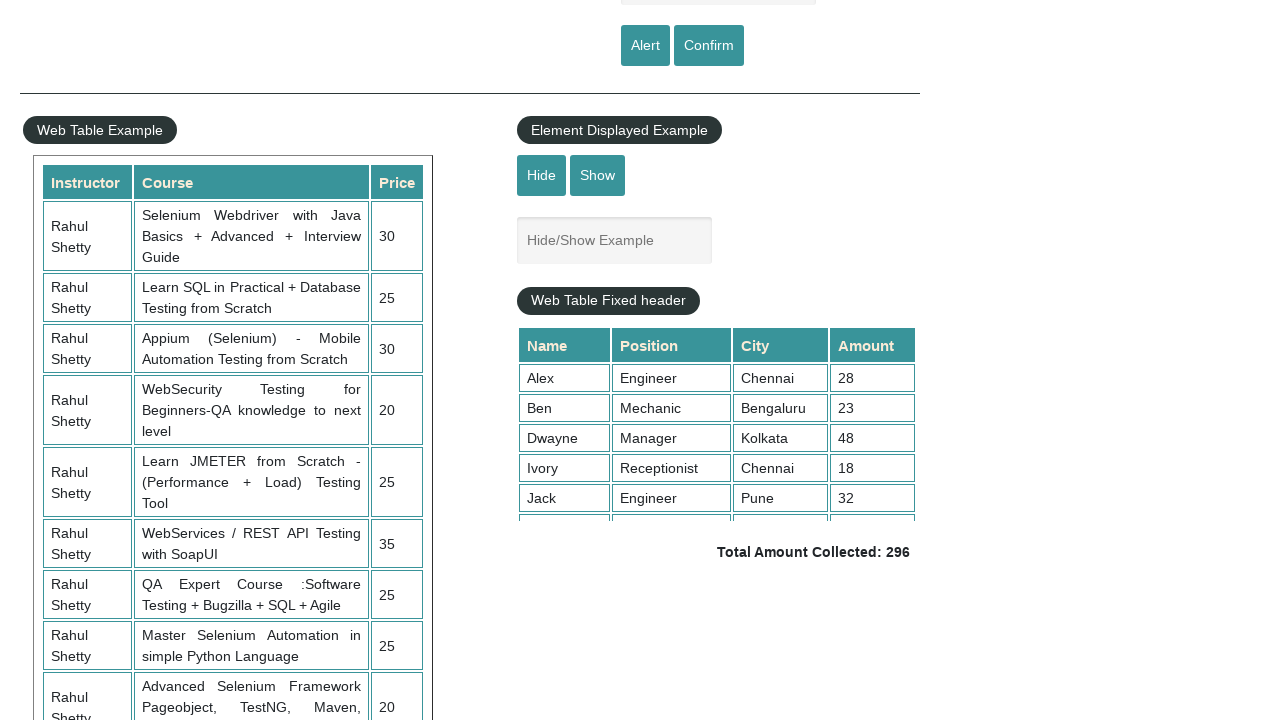

Scrolled within table container by 120 pixels
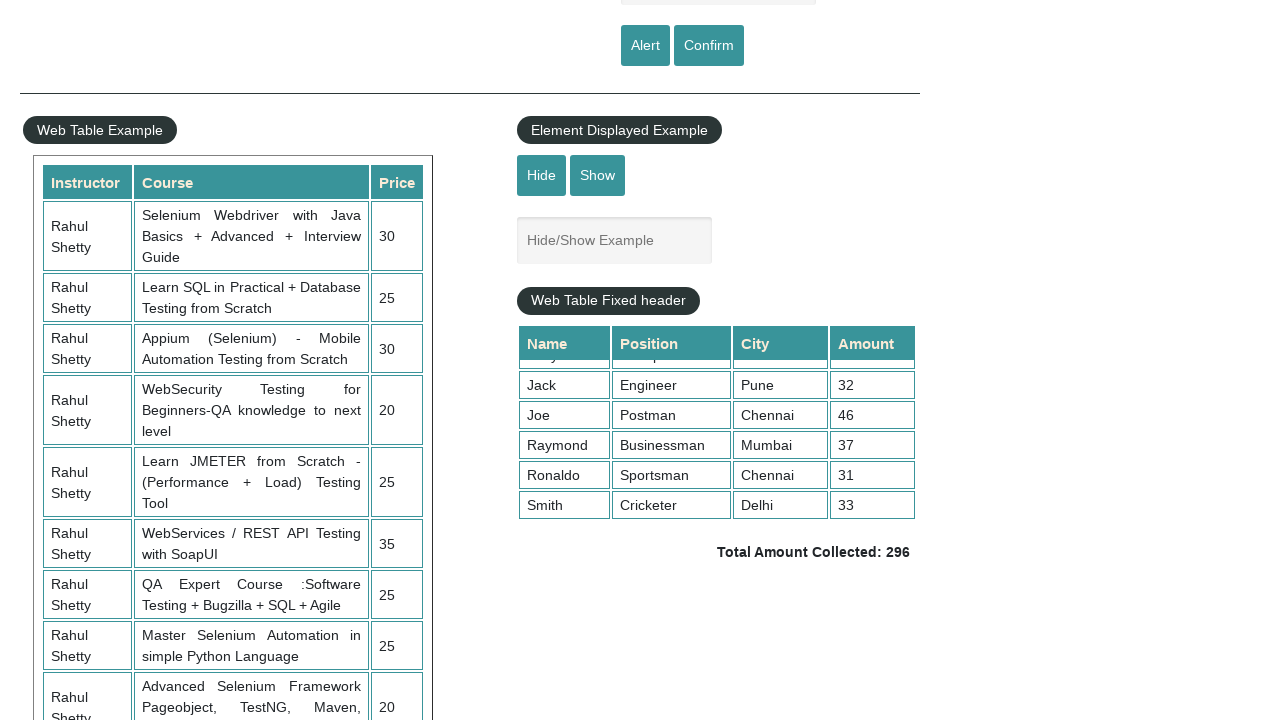

Waited 1000ms for scroll animation to complete
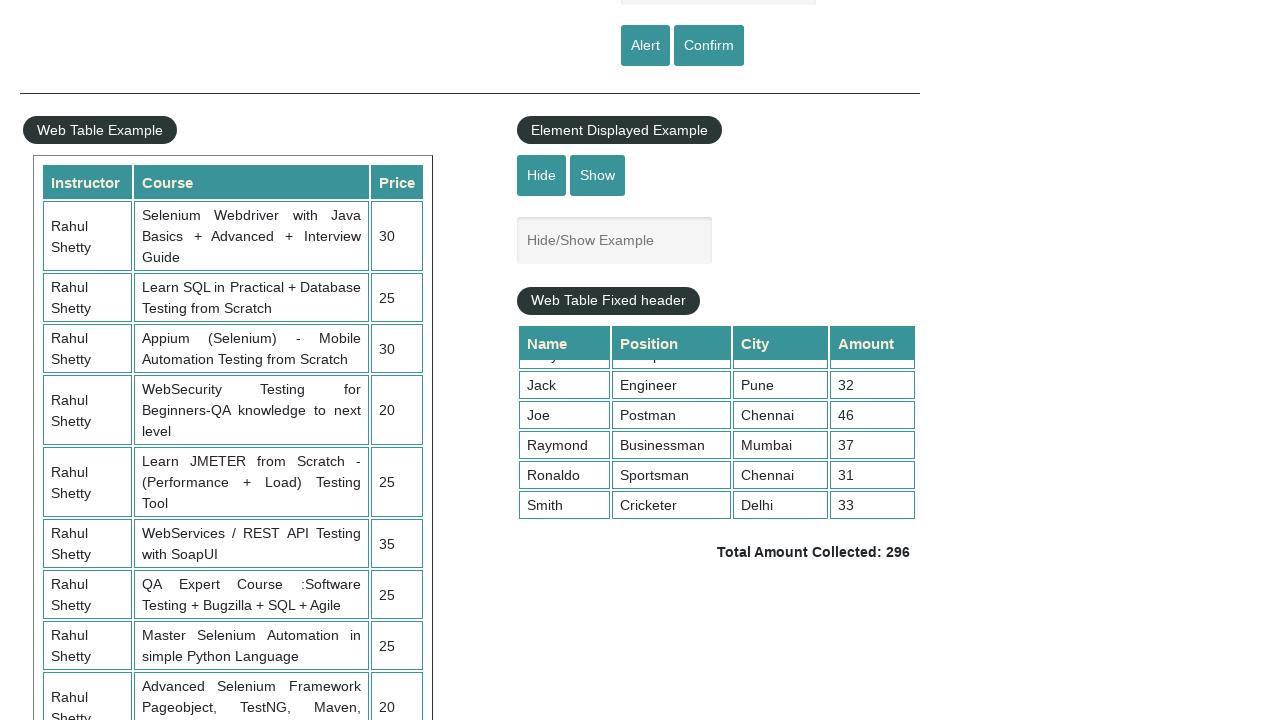

Retrieved all amount cells from the 4th column of the table
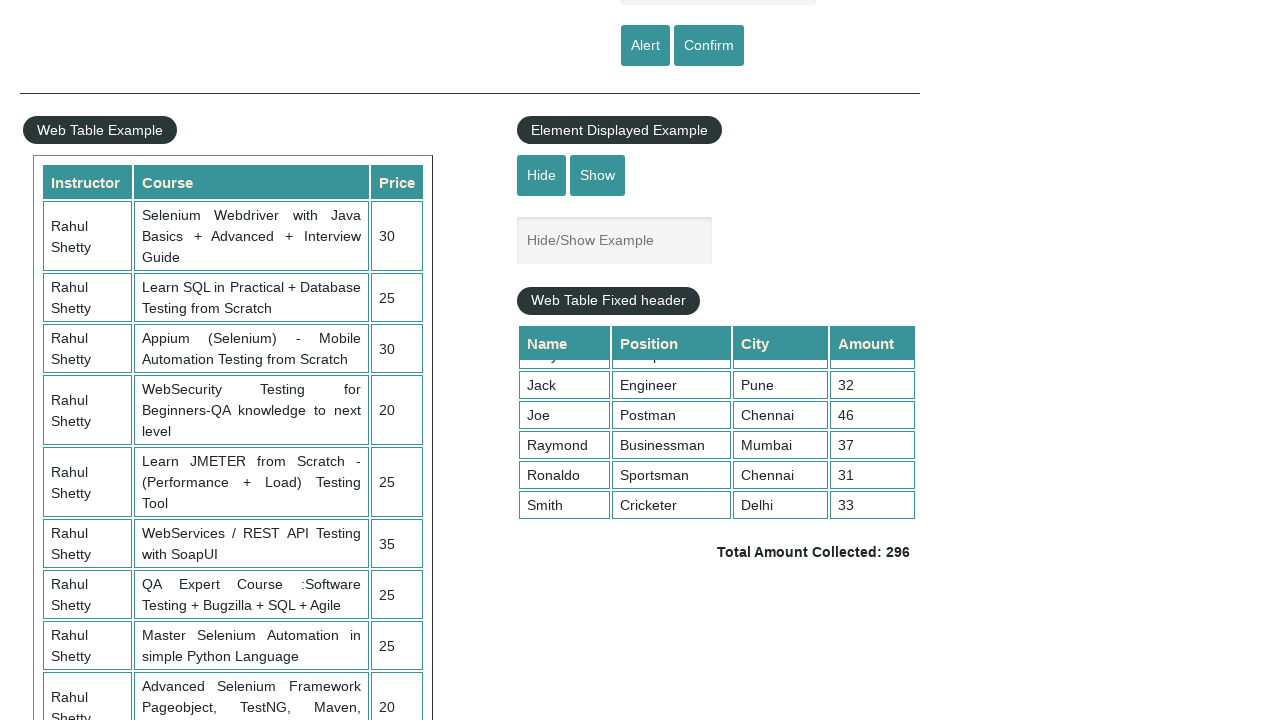

Calculated sum of all table amounts: 296
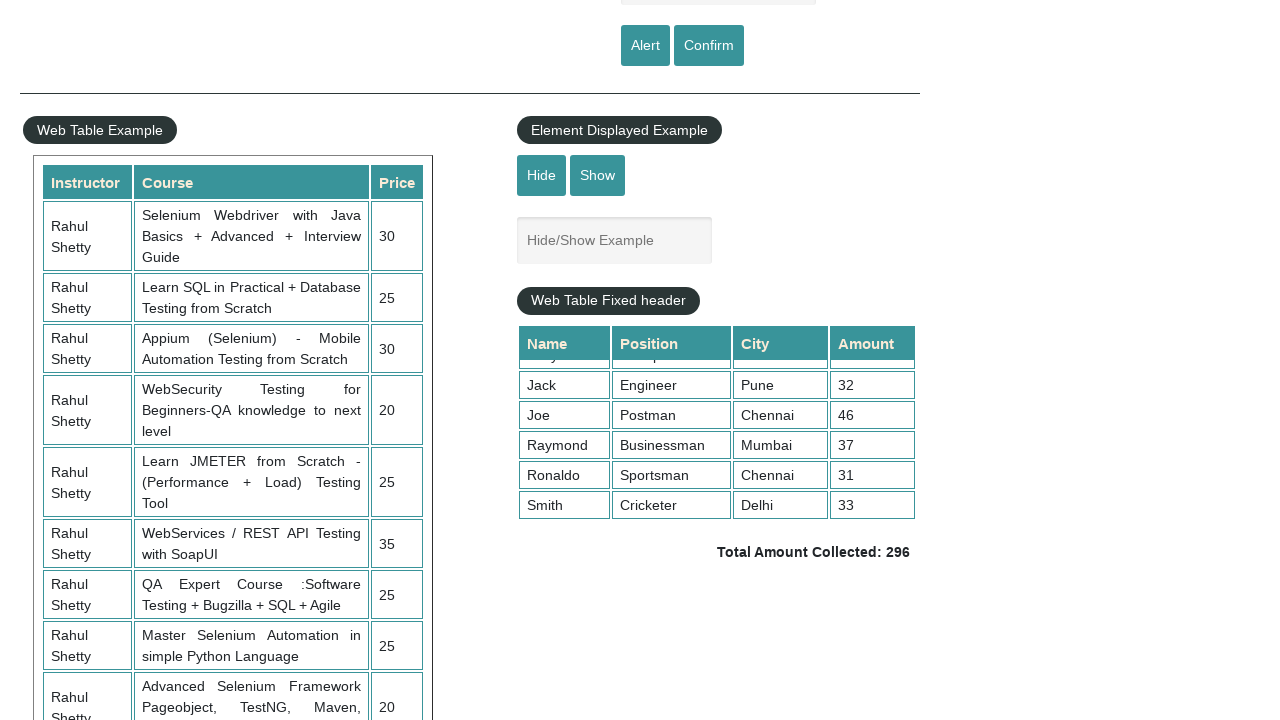

Retrieved displayed total amount text
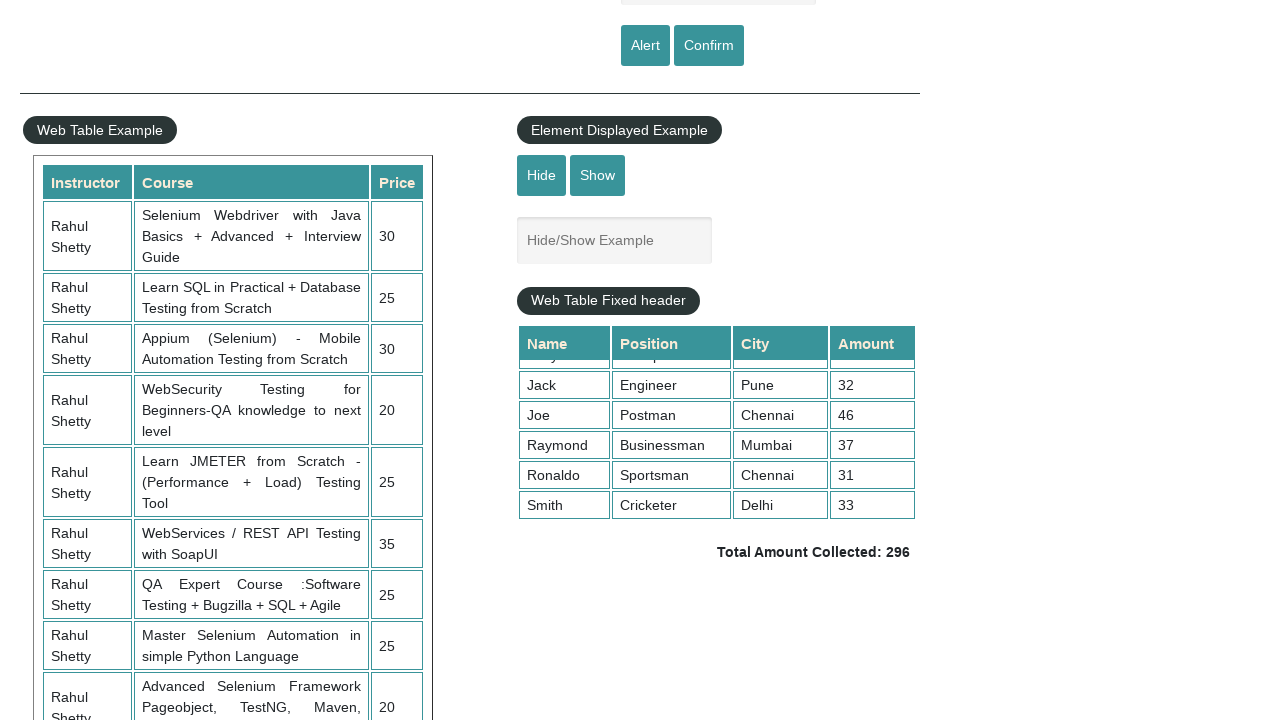

Parsed displayed total amount: 296
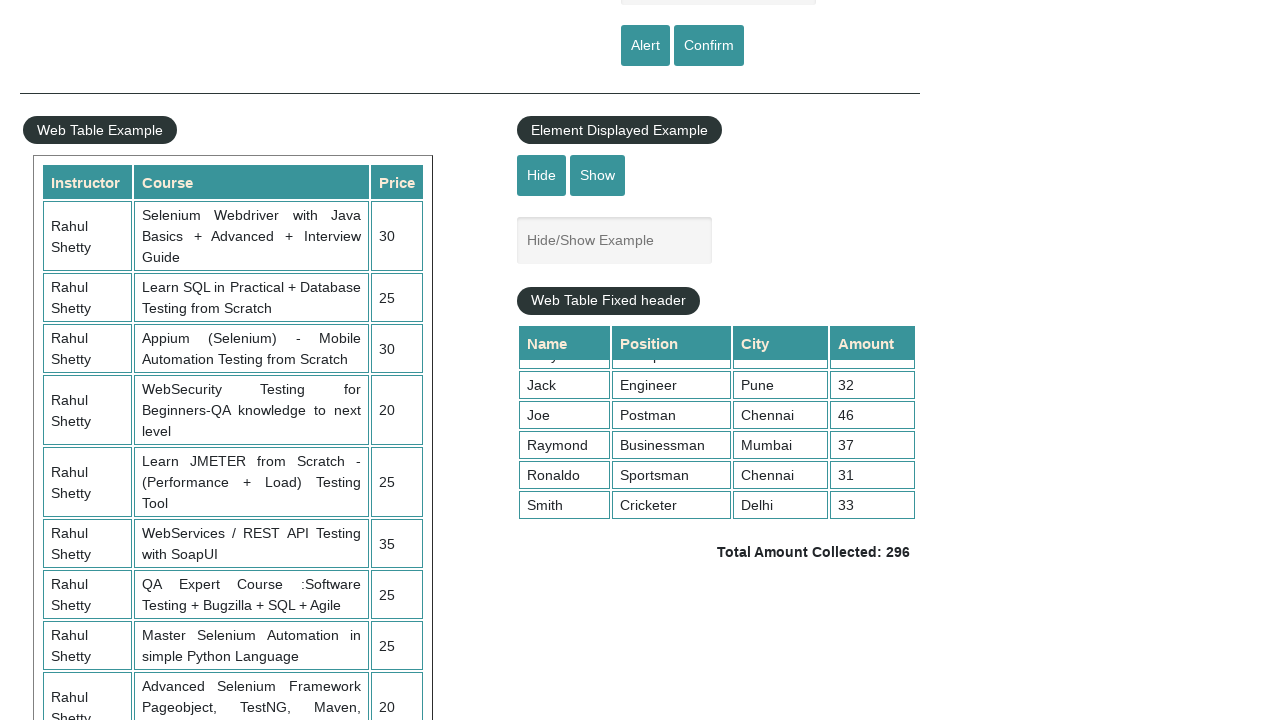

Verified calculated sum 296 matches displayed total 296
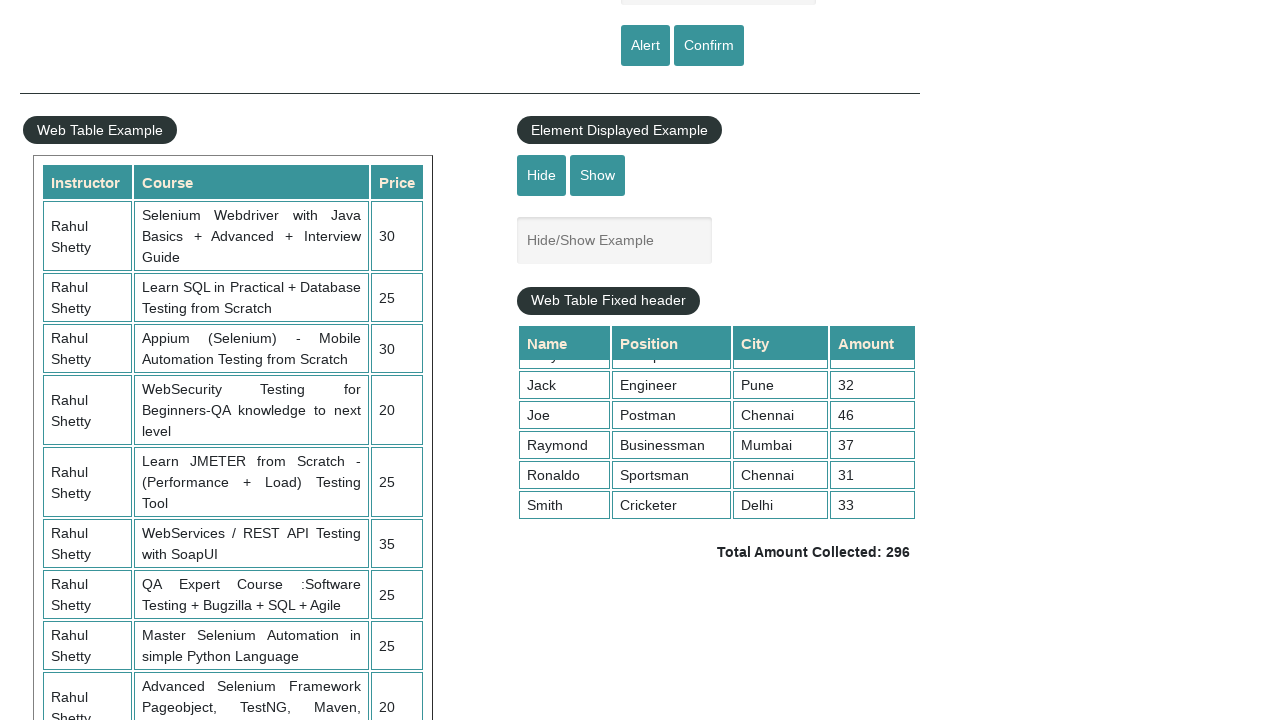

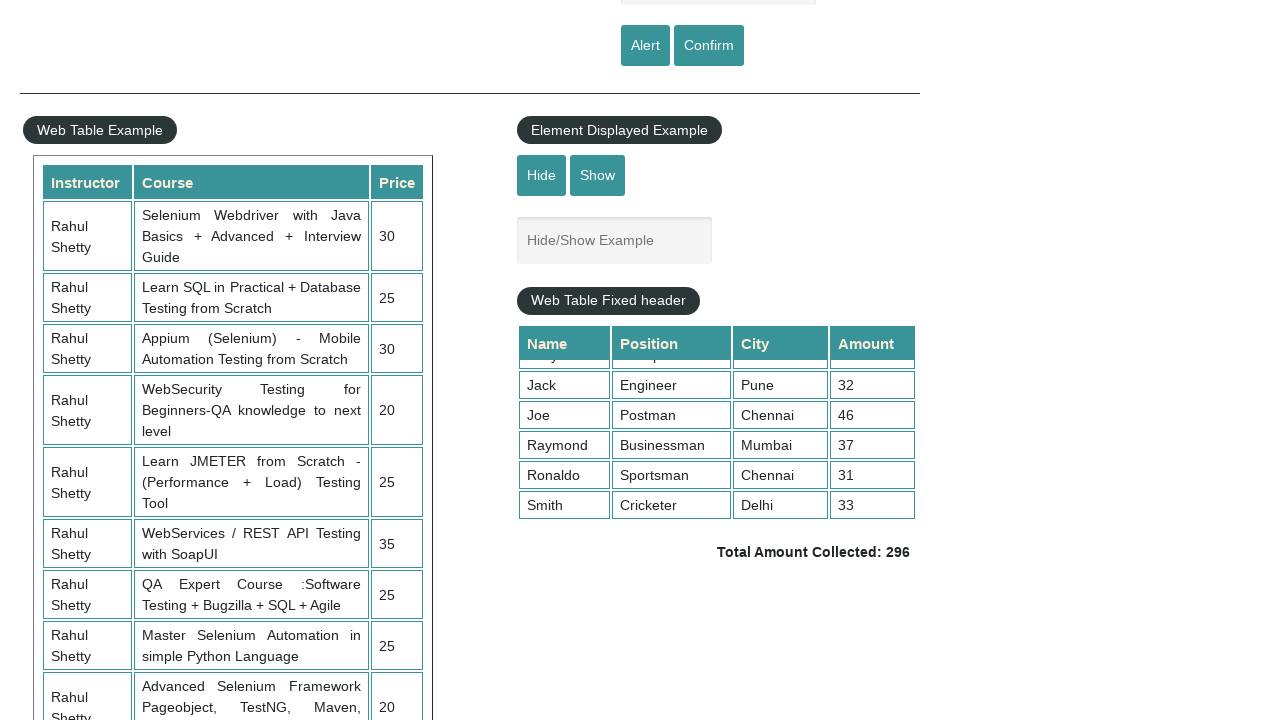